Tests marking individual todo items as complete using their checkboxes

Starting URL: https://demo.playwright.dev/todomvc

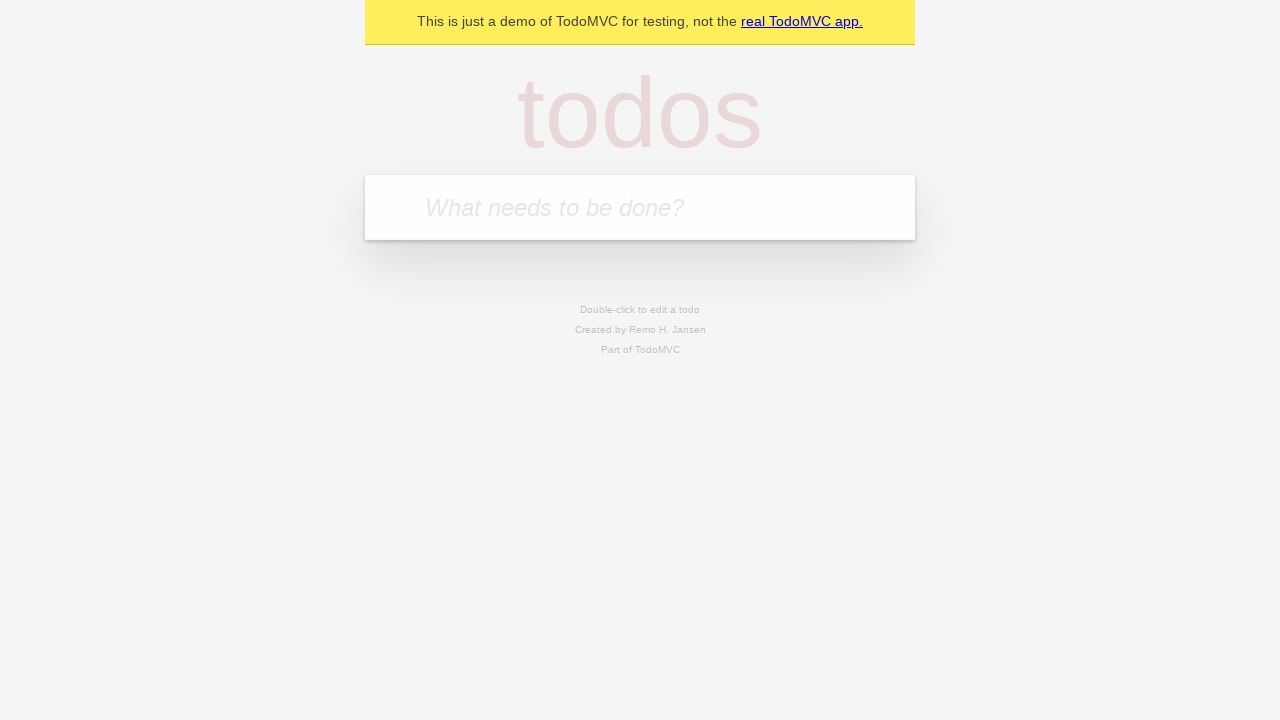

Located the todo input field
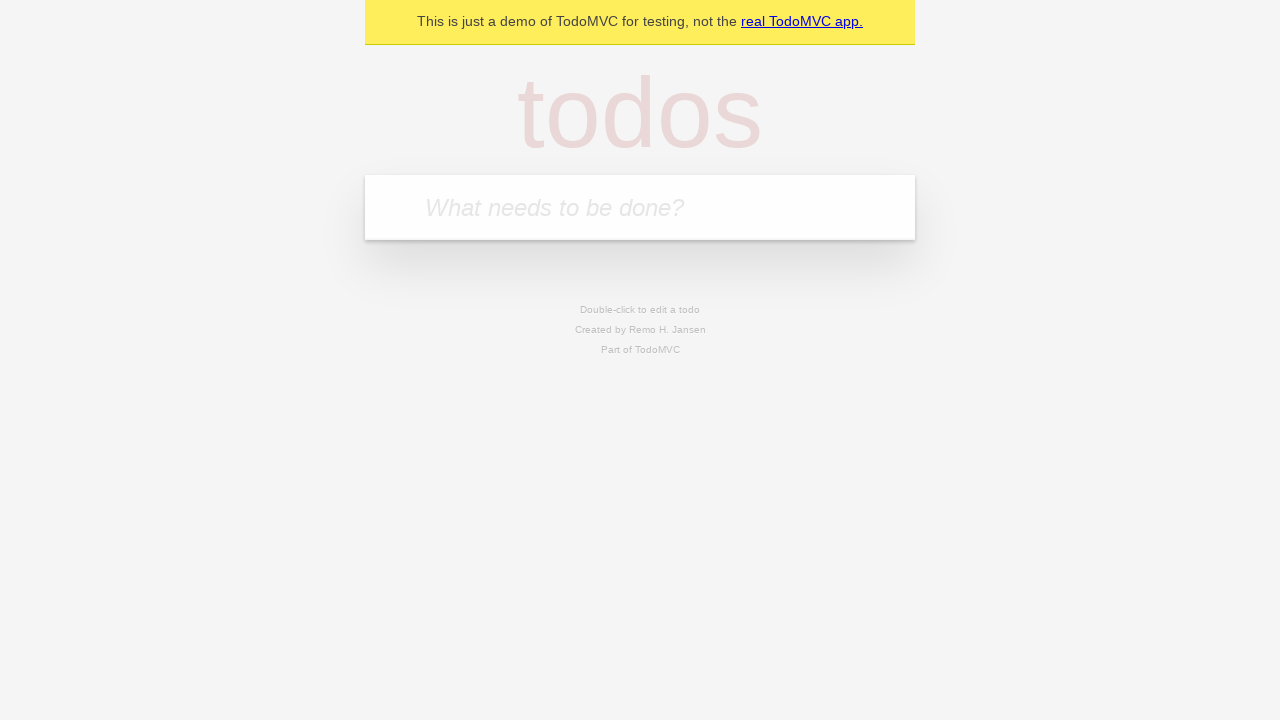

Filled first todo item with 'buy some cheese' on internal:attr=[placeholder="What needs to be done?"i]
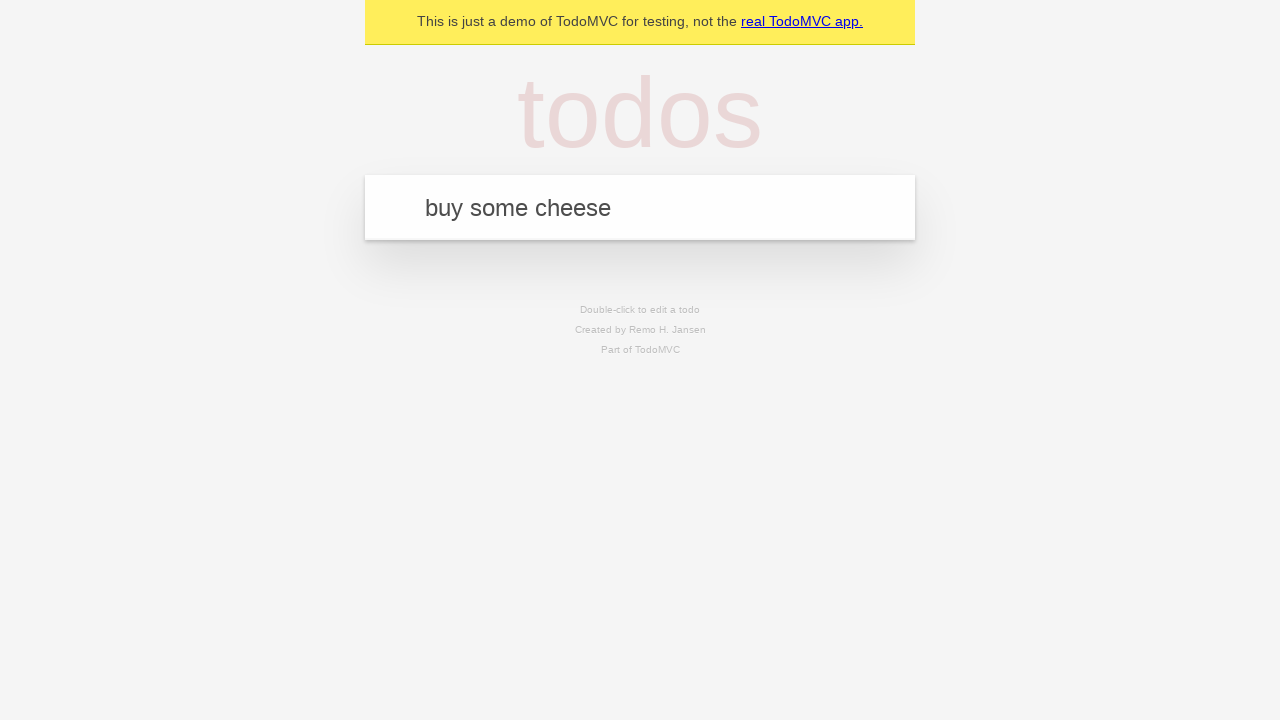

Pressed Enter to create first todo item on internal:attr=[placeholder="What needs to be done?"i]
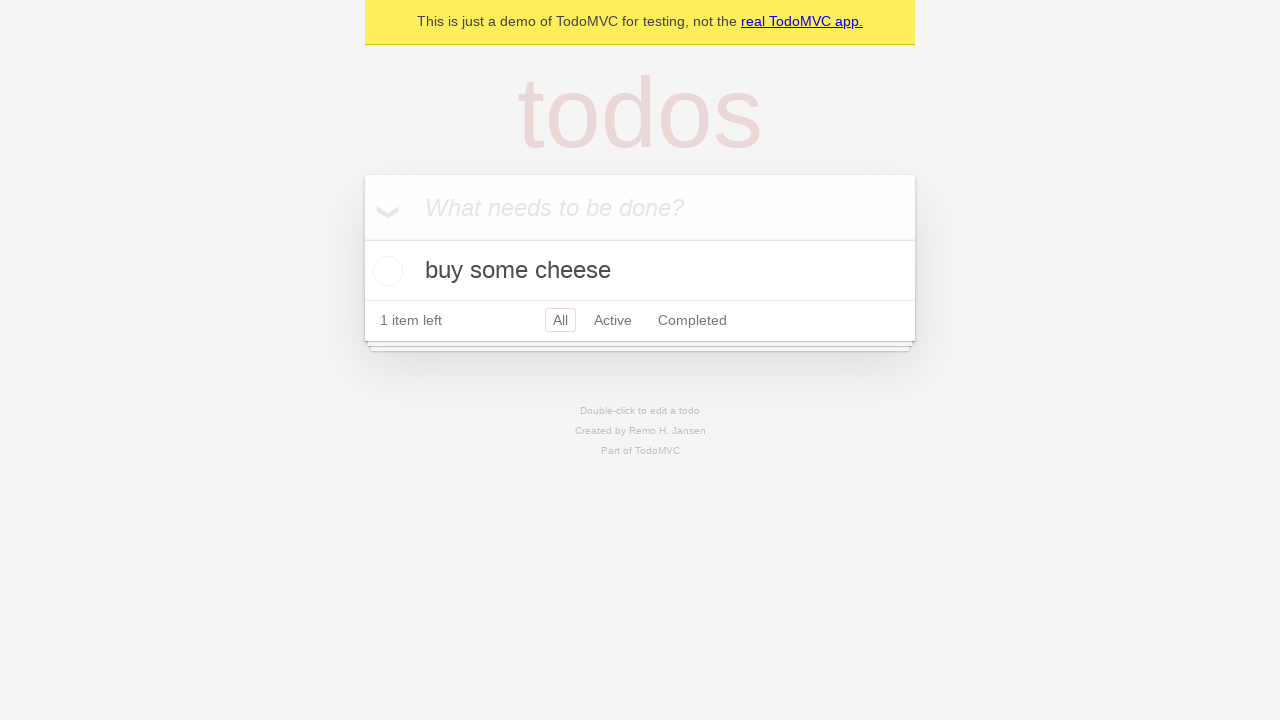

Filled second todo item with 'feed the cat' on internal:attr=[placeholder="What needs to be done?"i]
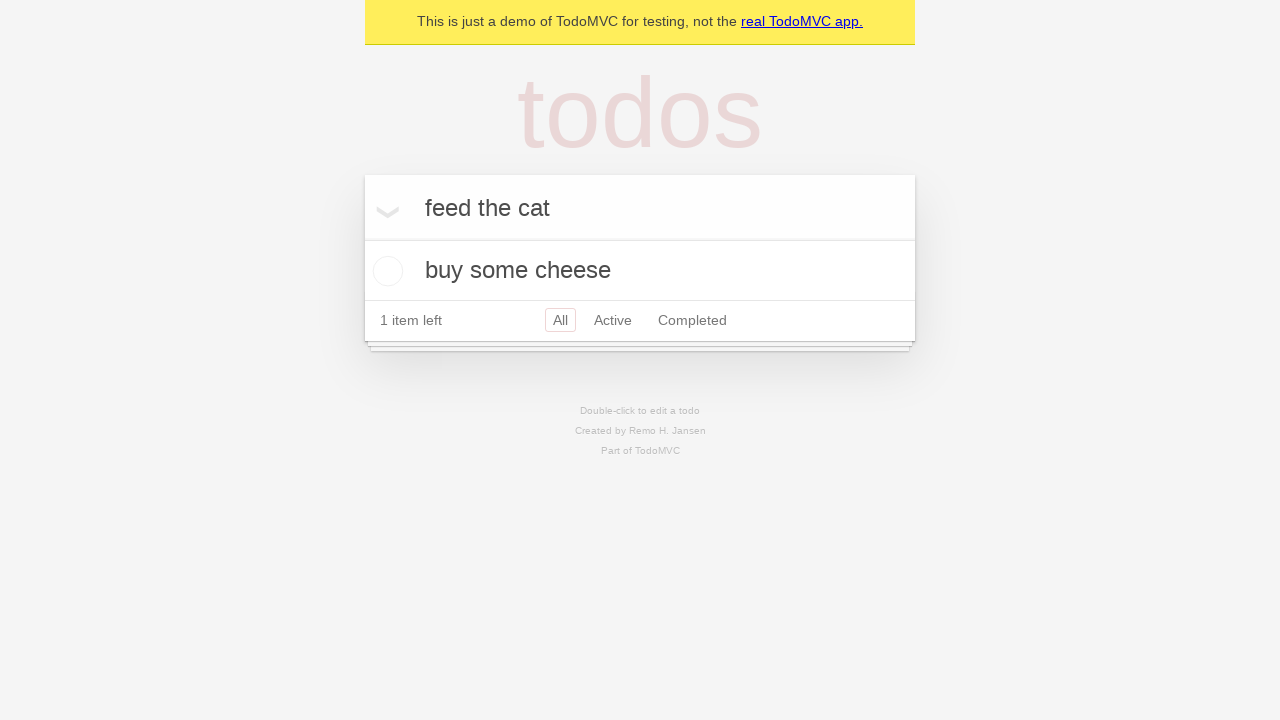

Pressed Enter to create second todo item on internal:attr=[placeholder="What needs to be done?"i]
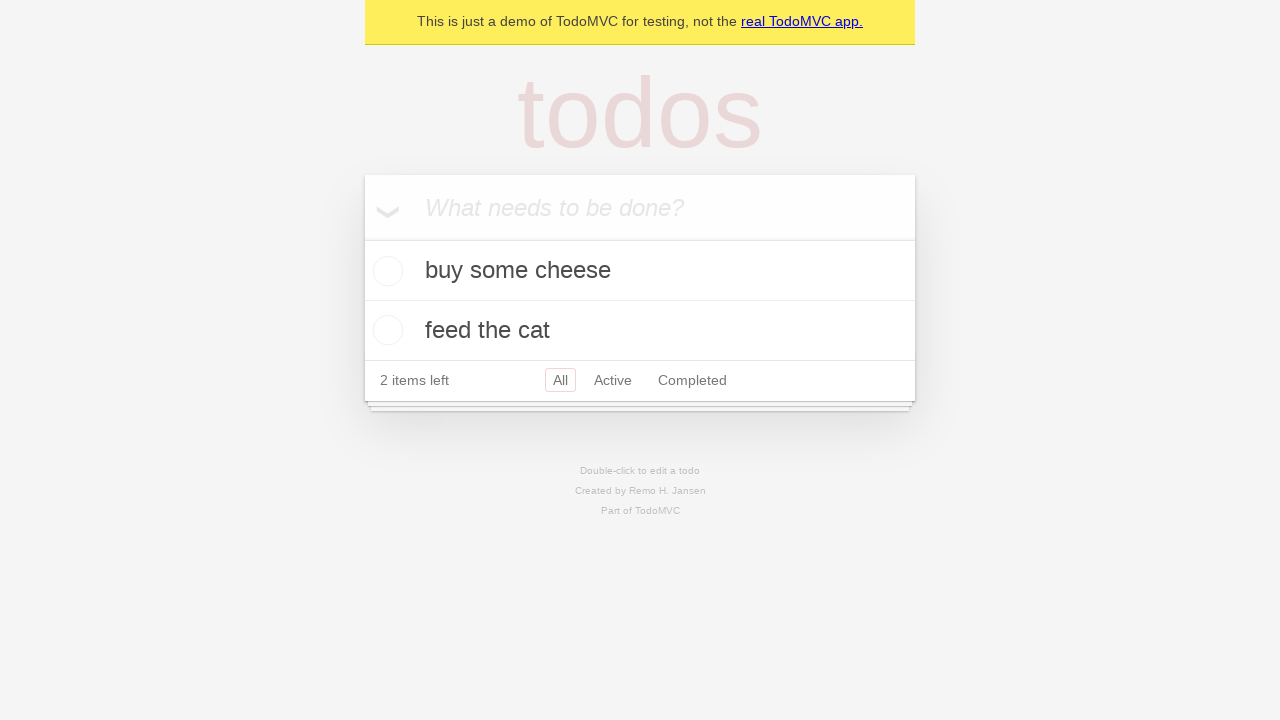

Located first todo item
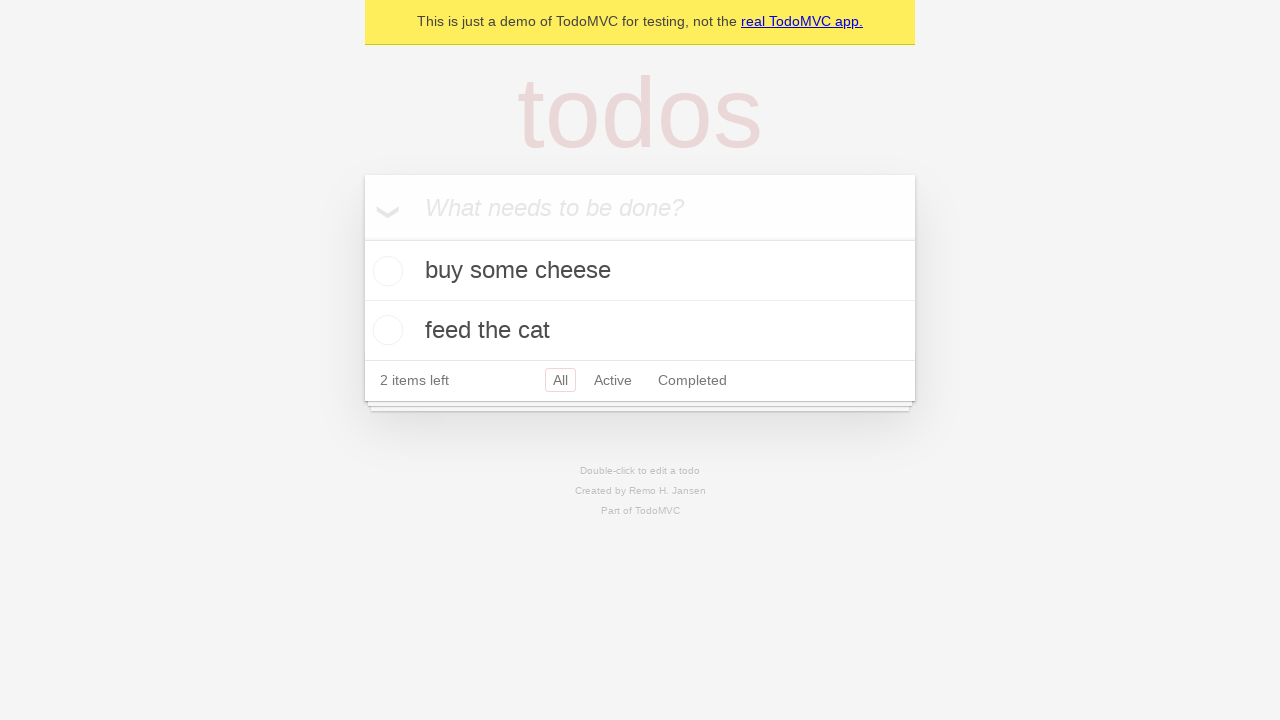

Marked first todo item as complete at (385, 271) on internal:testid=[data-testid="todo-item"s] >> nth=0 >> internal:role=checkbox
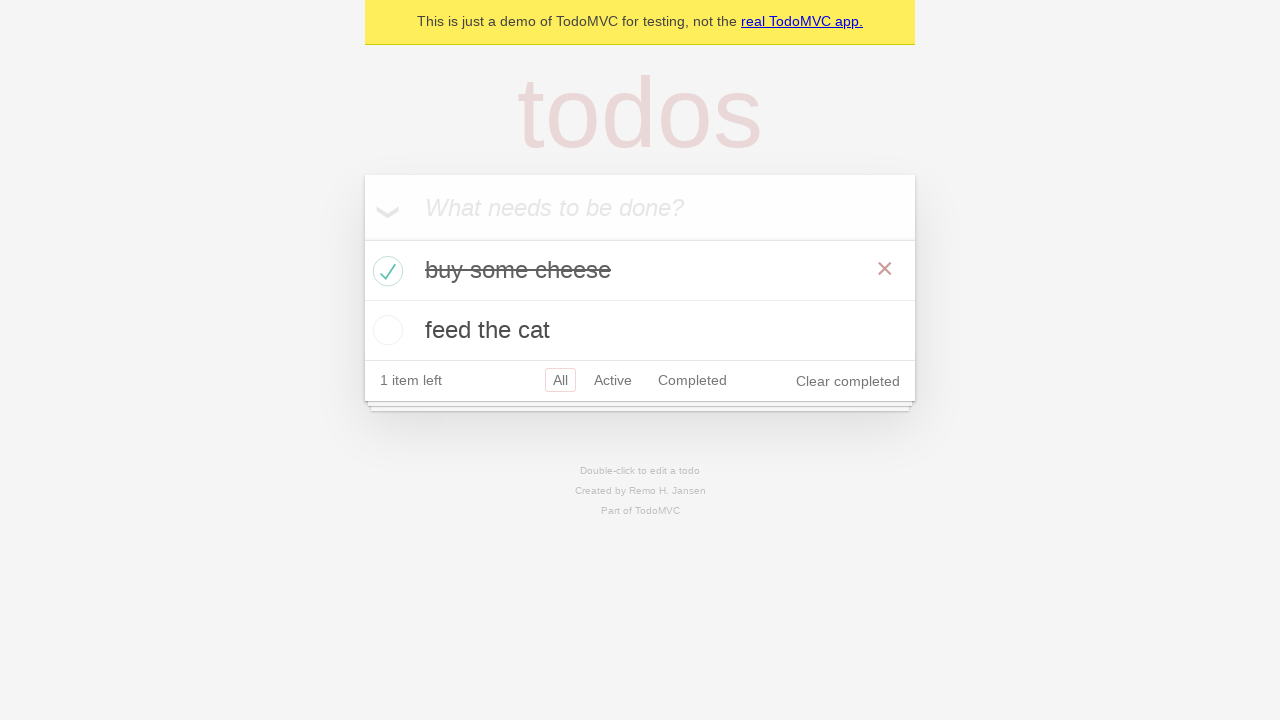

Located second todo item
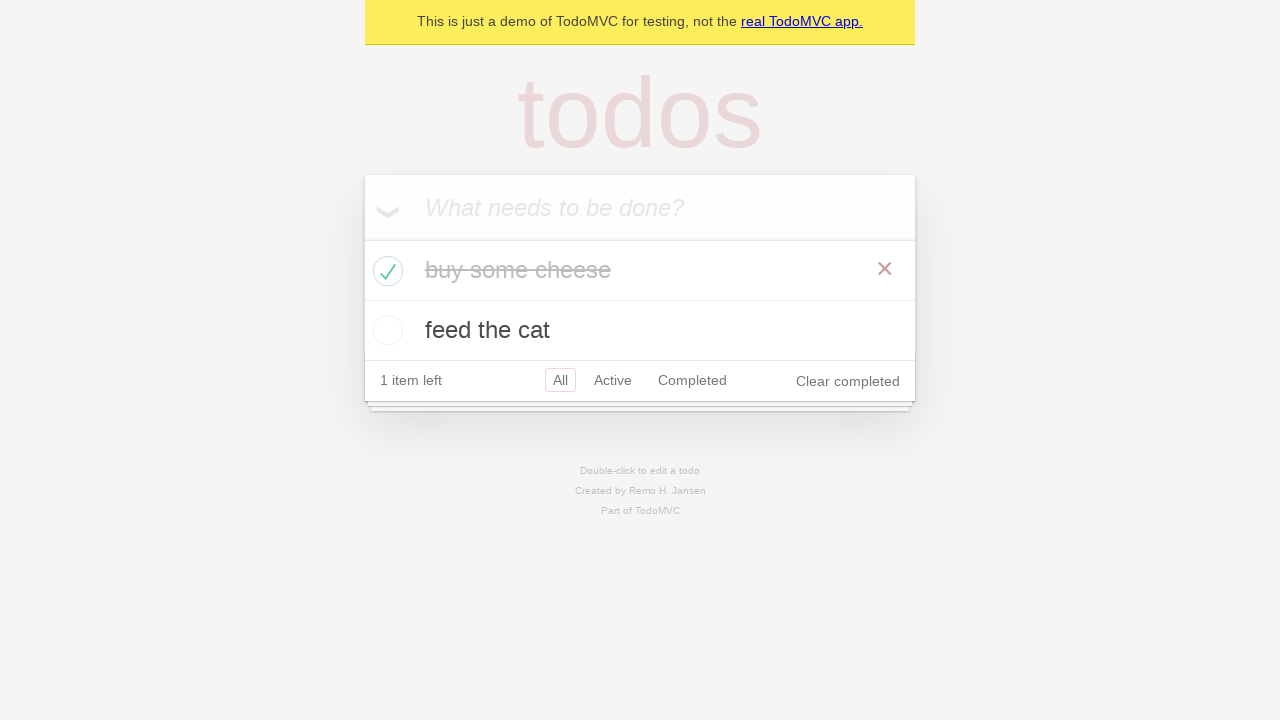

Marked second todo item as complete at (385, 330) on internal:testid=[data-testid="todo-item"s] >> nth=1 >> internal:role=checkbox
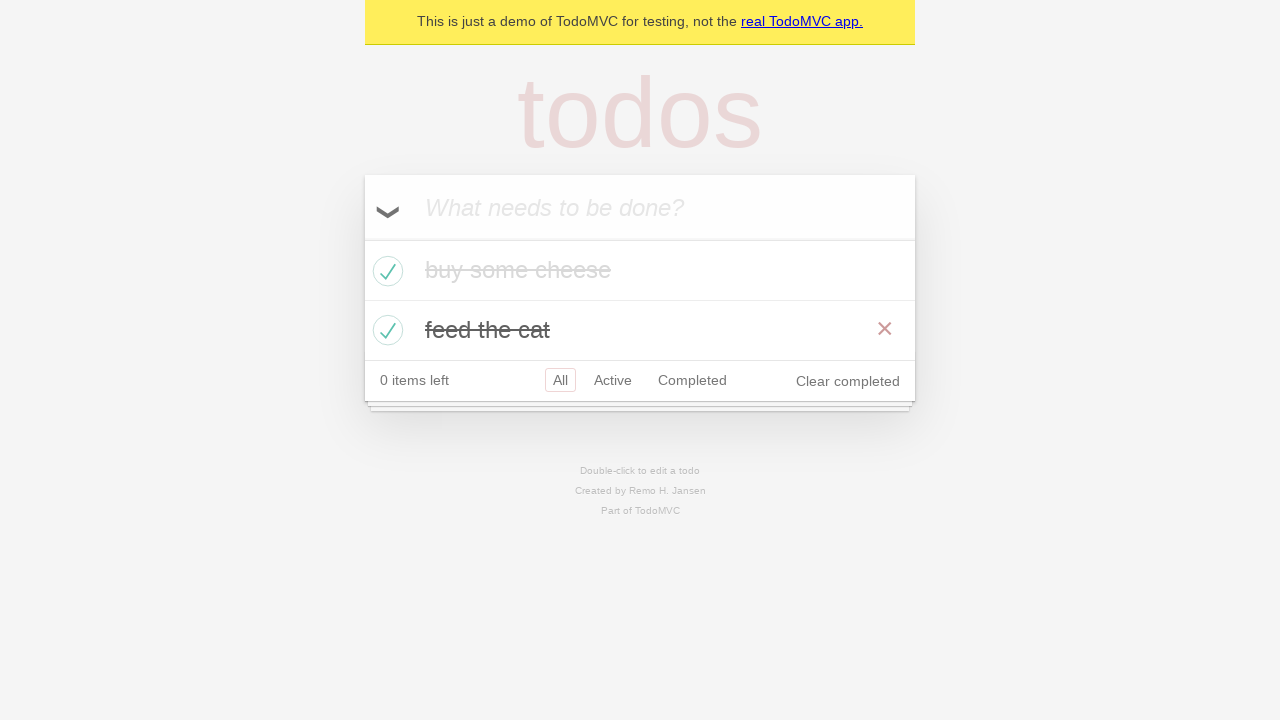

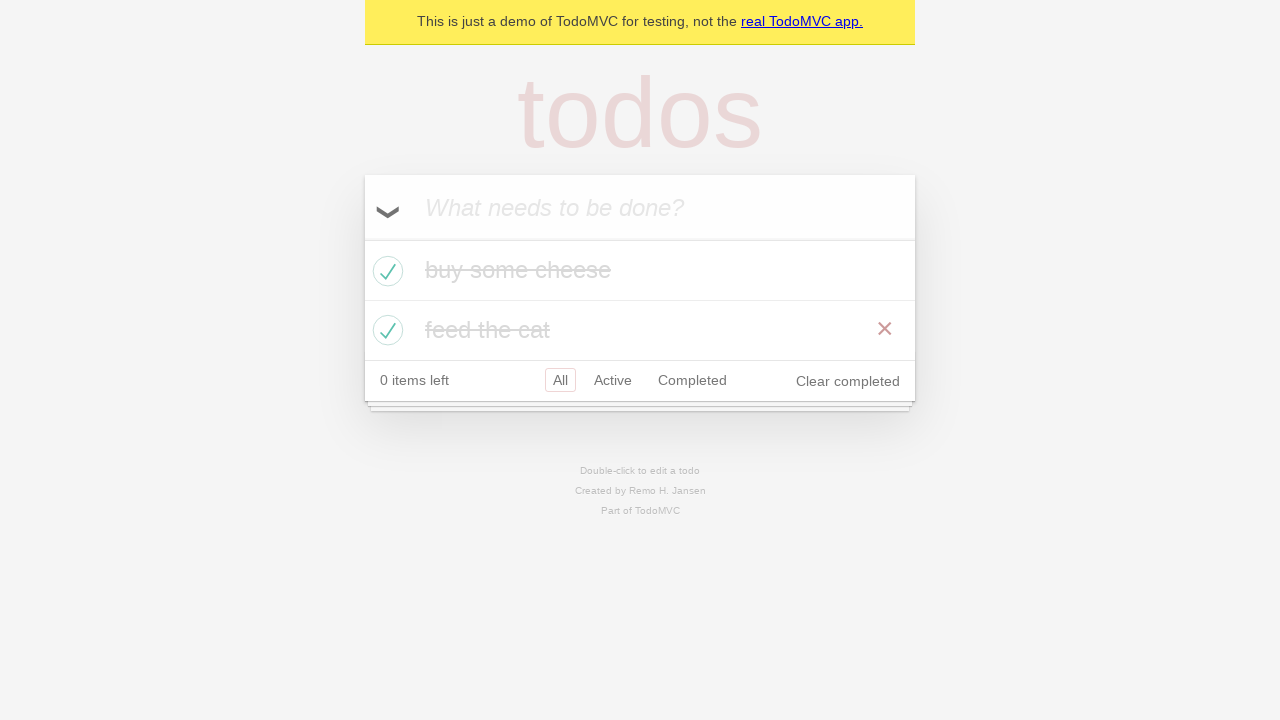